Navigates to the SLIIT university website and verifies the page loads by checking the title is present

Starting URL: https://www.sliit.lk/

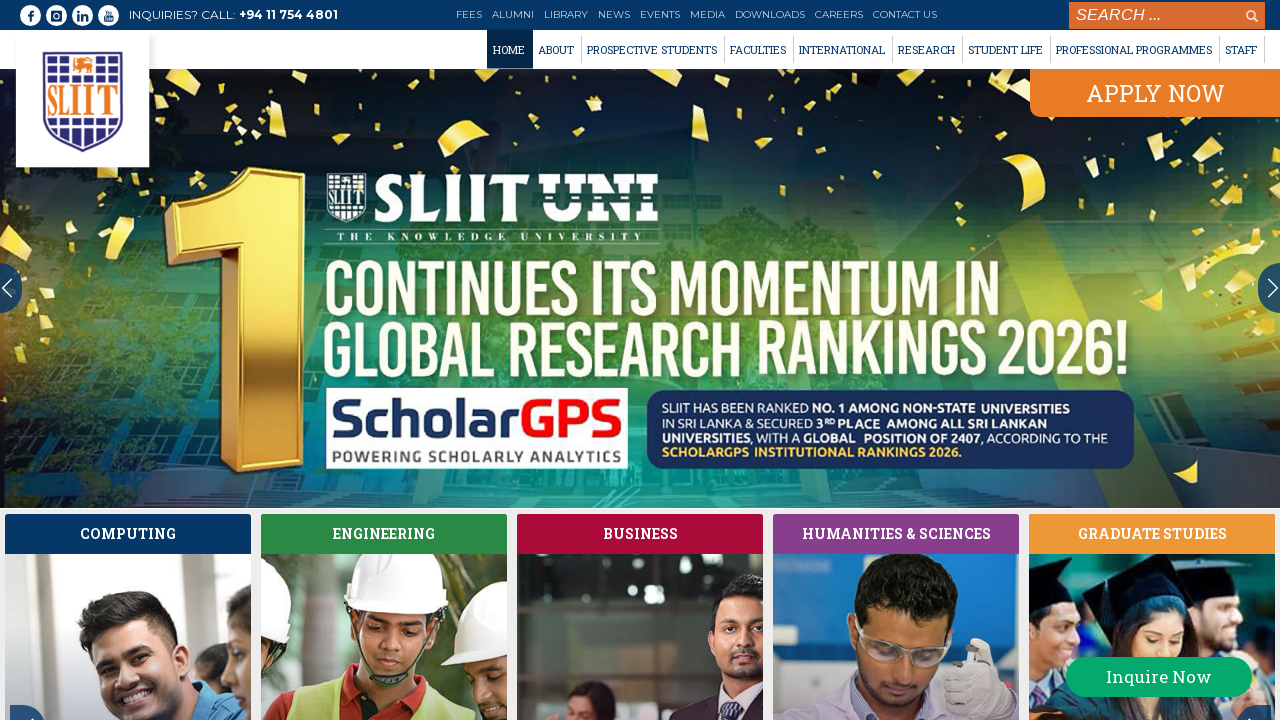

Waited for page to load with domcontentloaded state
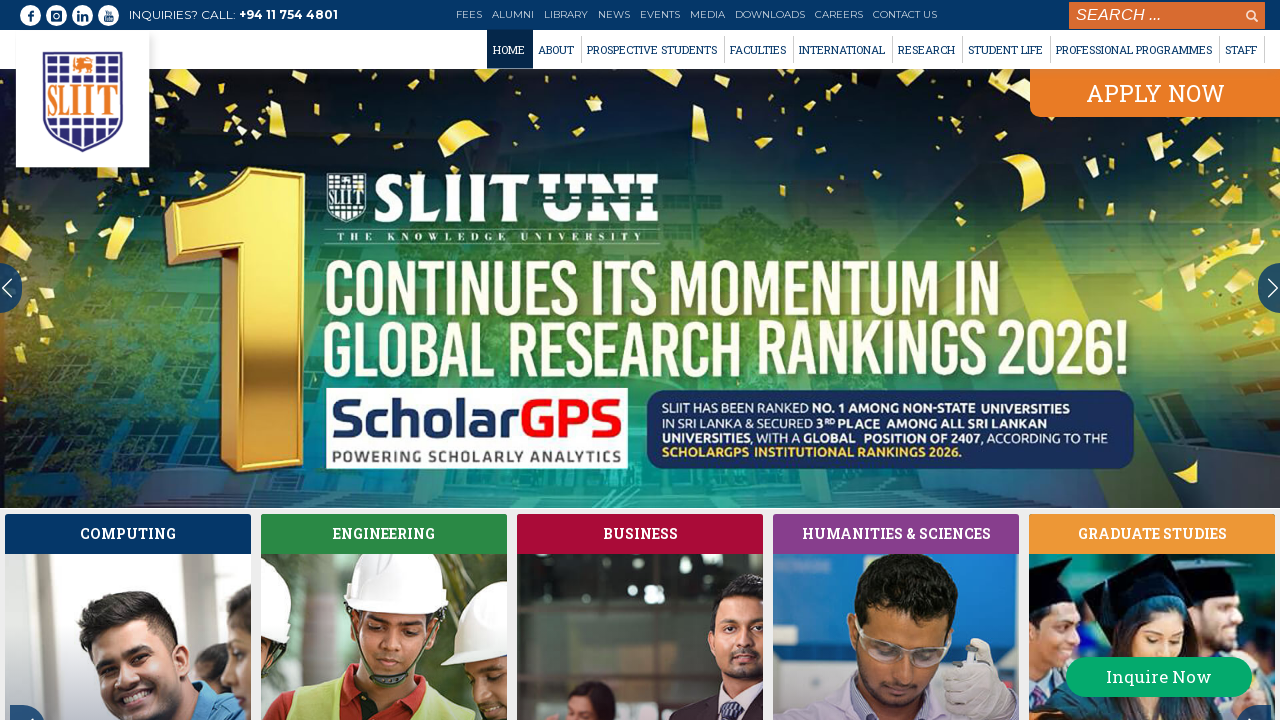

Retrieved page title
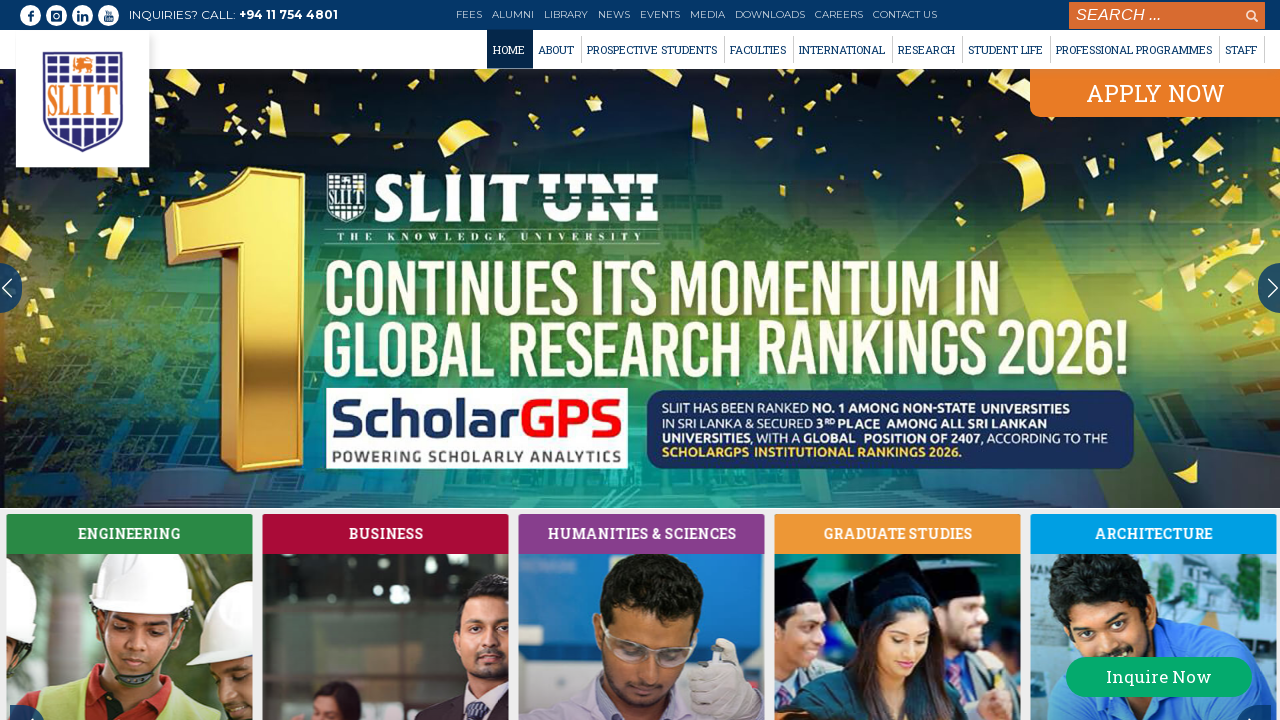

Verified page title is present and not empty
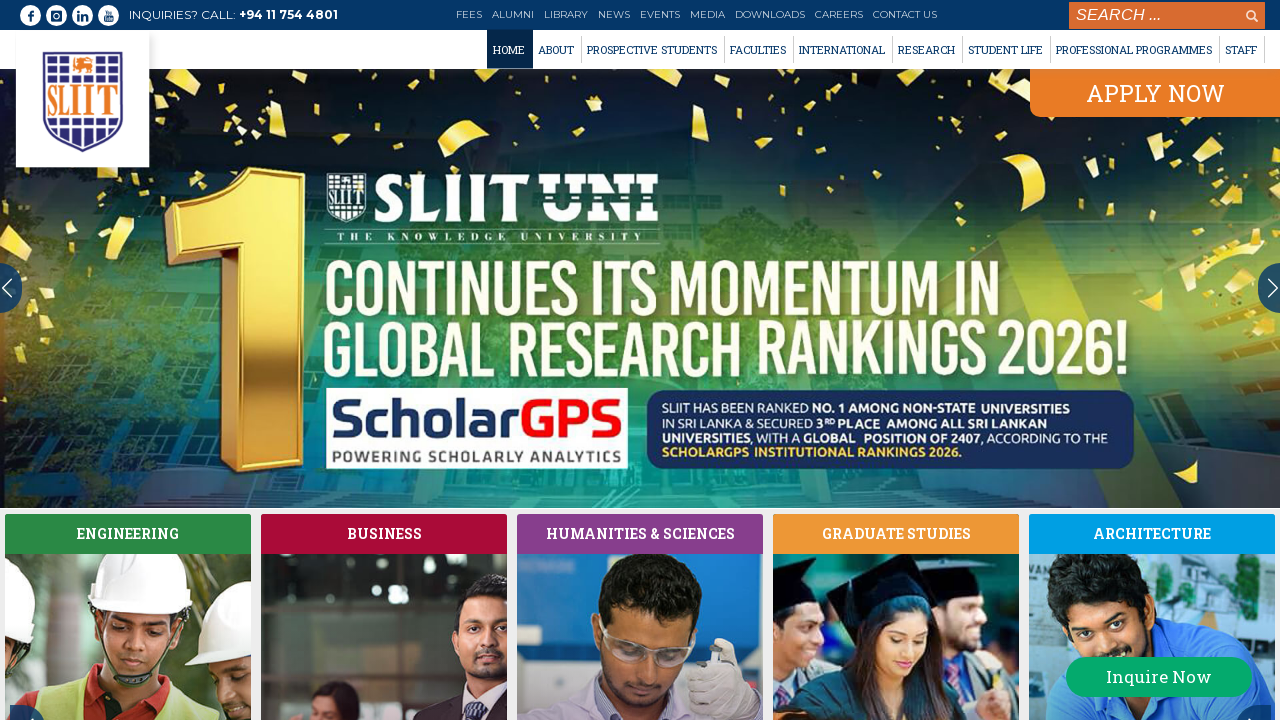

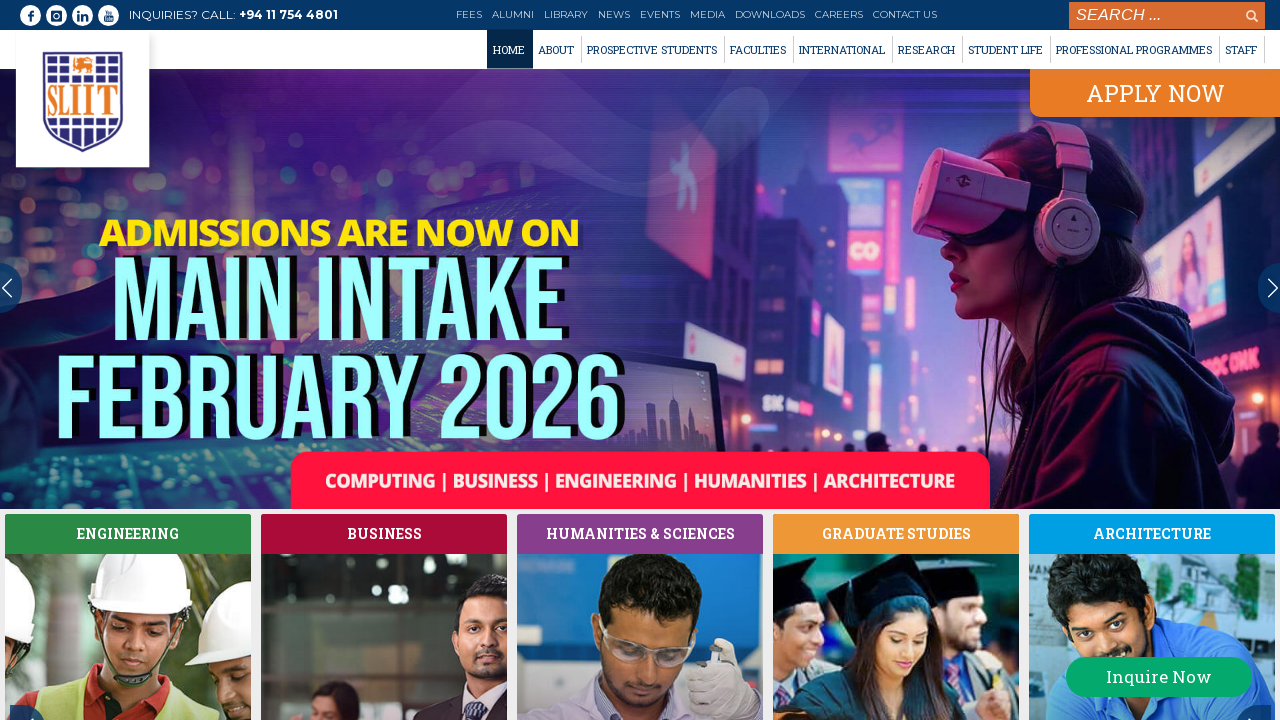